Tests that pagination links on the blog page are clickable by Ctrl+clicking each page link starting from the 4th element

Starting URL: https://www.selenium.dev/blog/

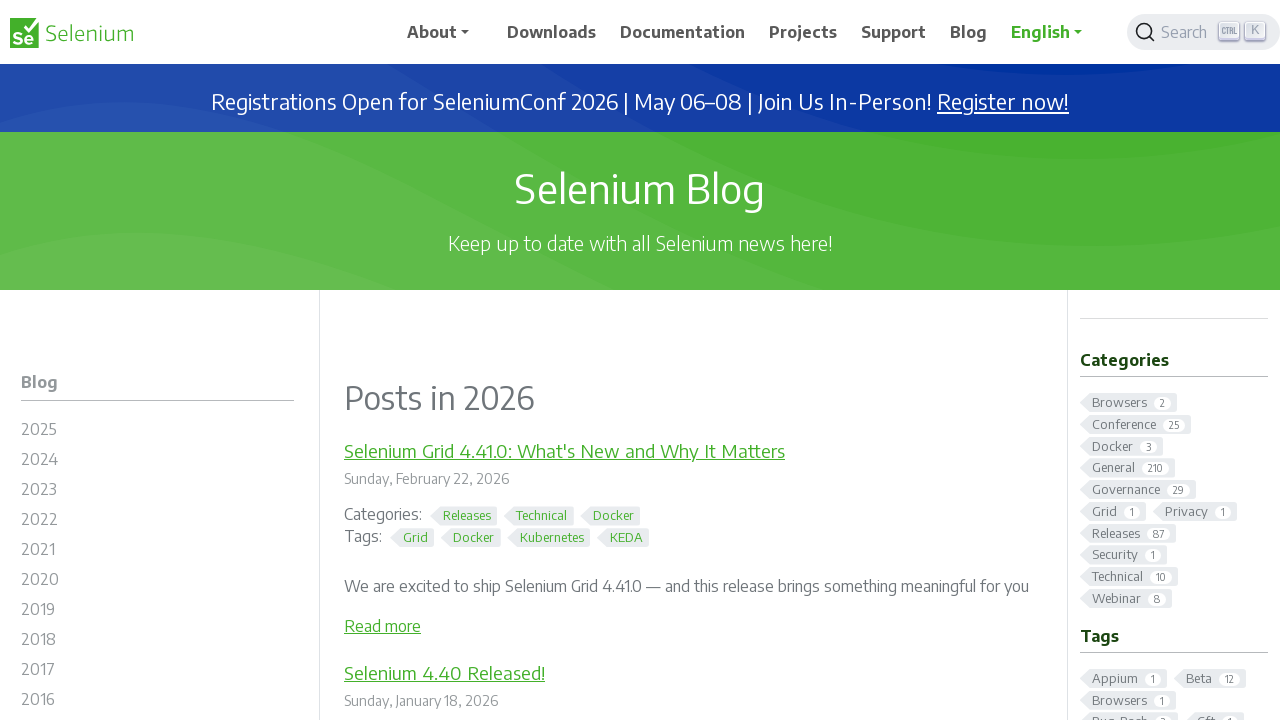

Waited for pagination links to load on blog page
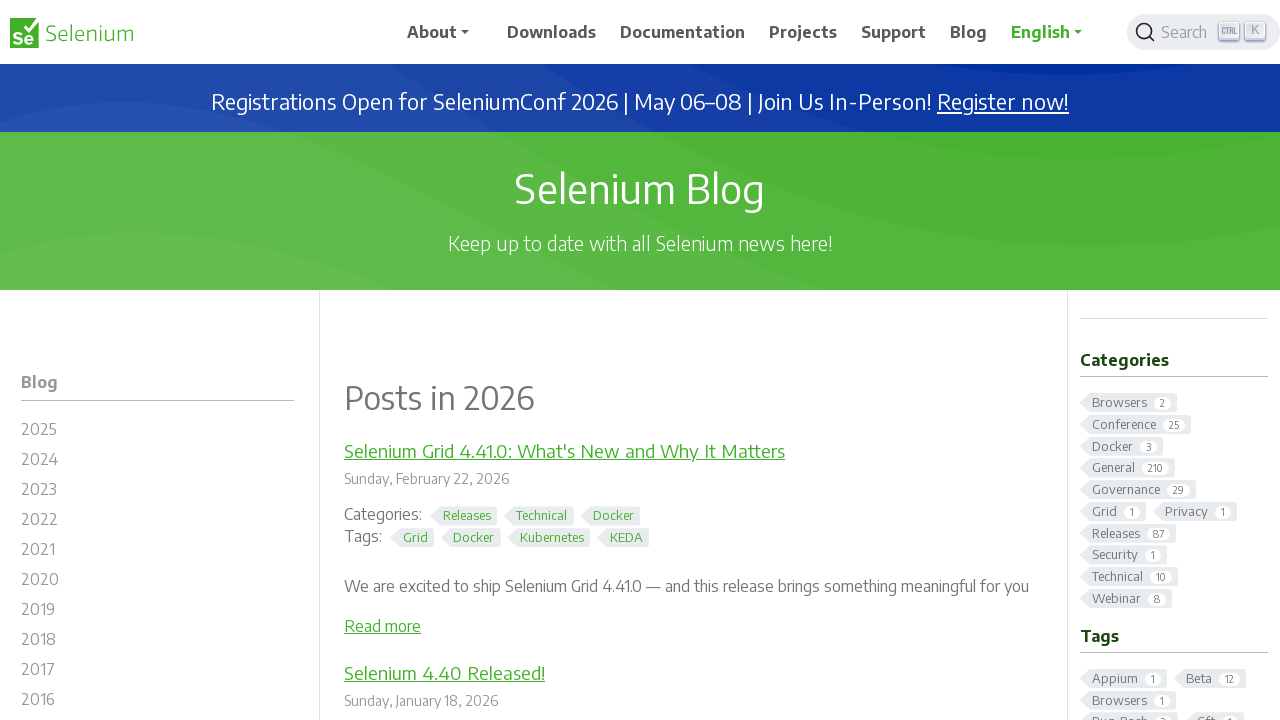

Located all pagination links
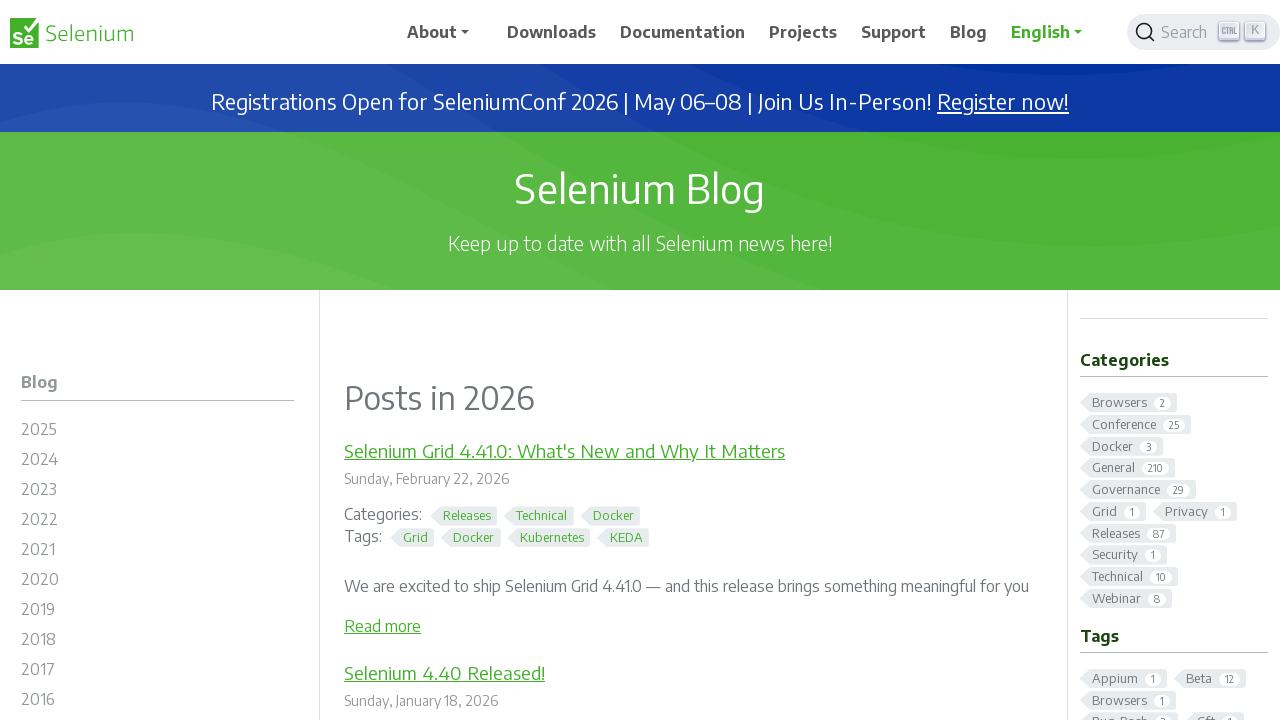

Found 9 pagination links
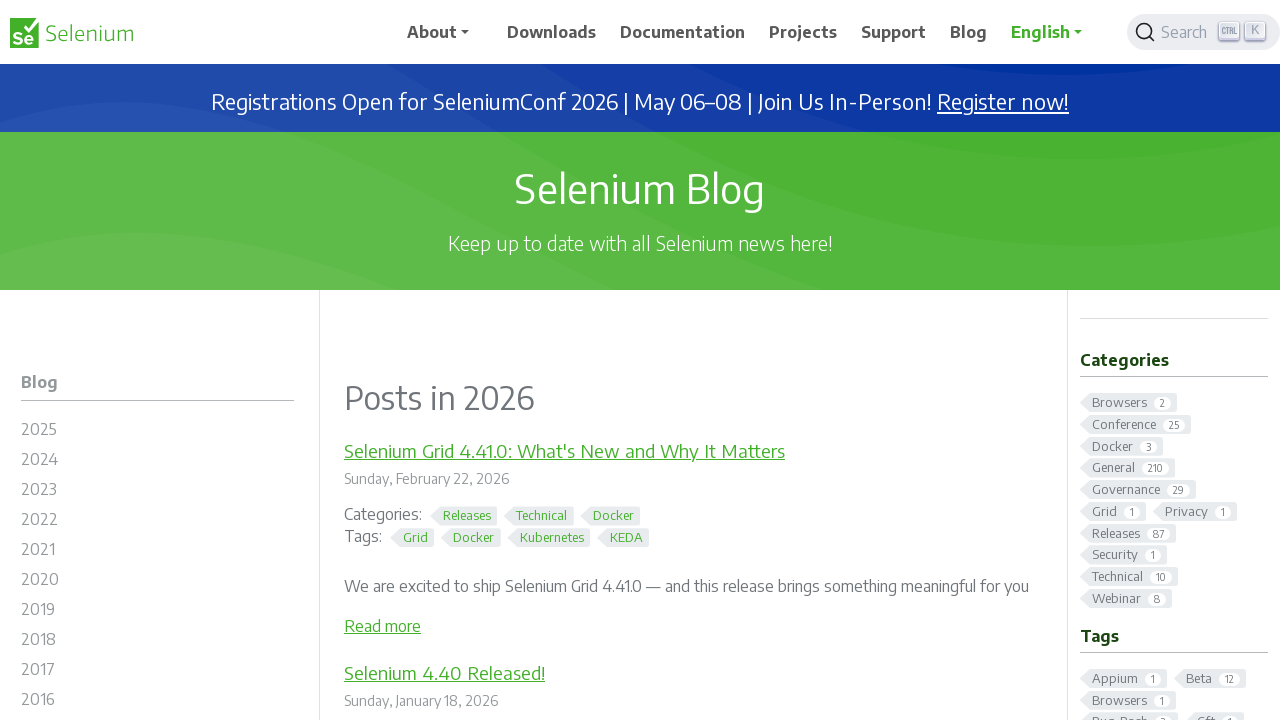

Ctrl+clicked pagination link at index 3 at (662, 360) on a.page-link >> nth=3
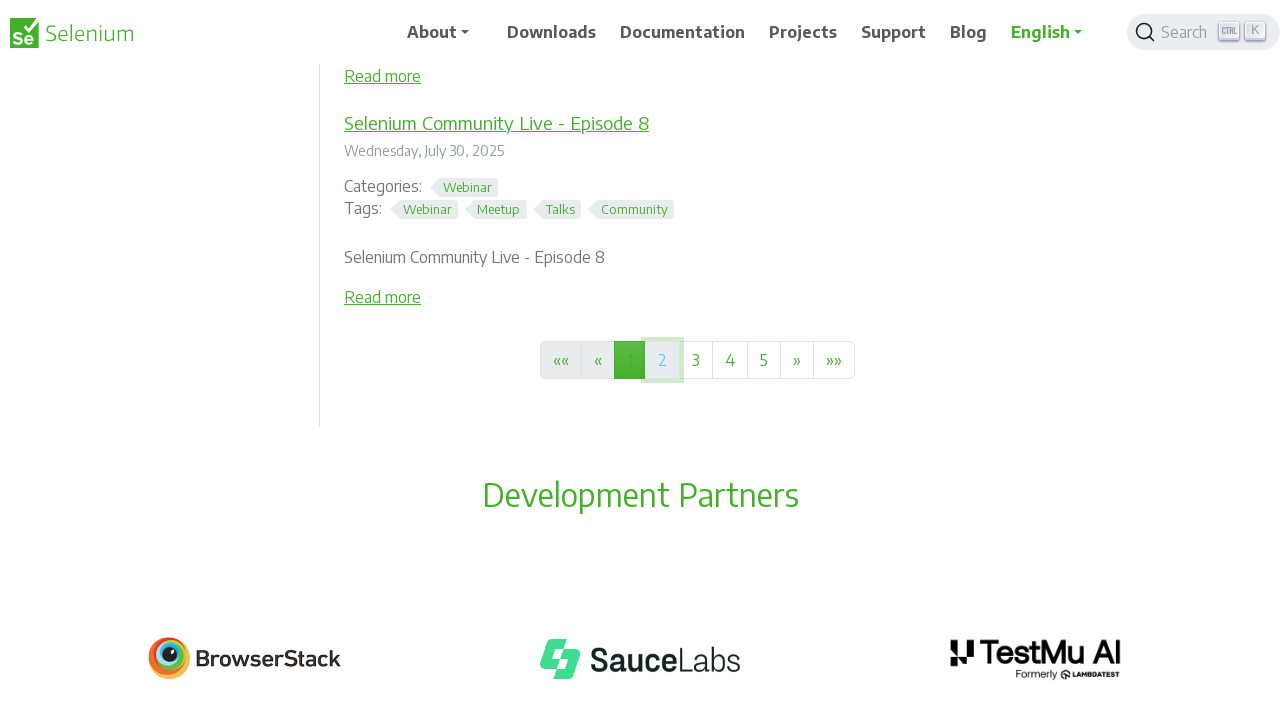

Waited 500ms for new tab to open
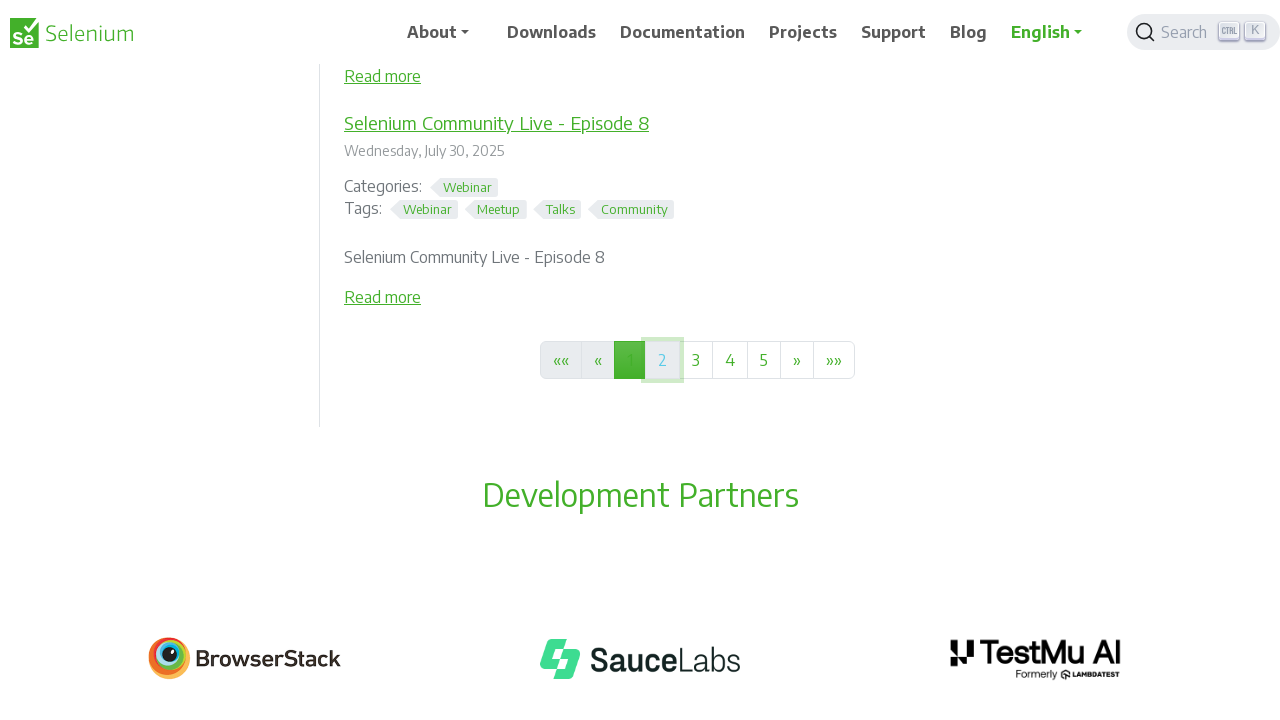

Ctrl+clicked pagination link at index 4 at (696, 360) on a.page-link >> nth=4
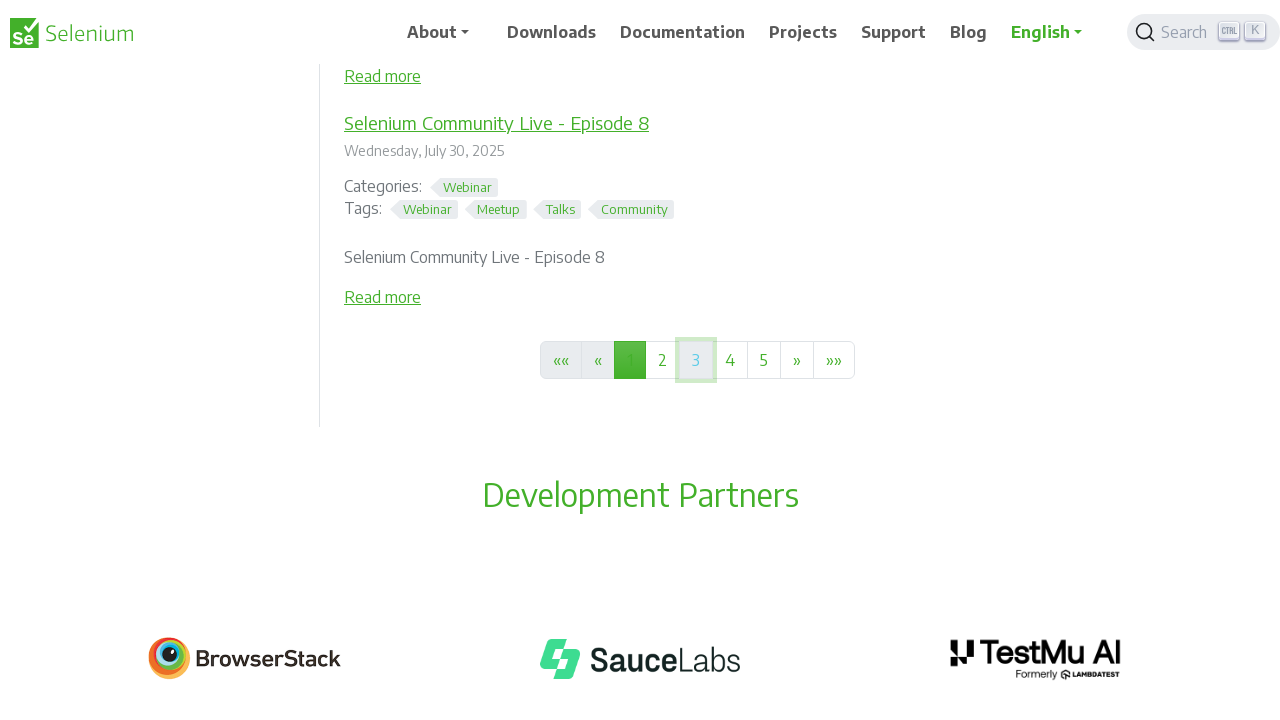

Waited 500ms for new tab to open
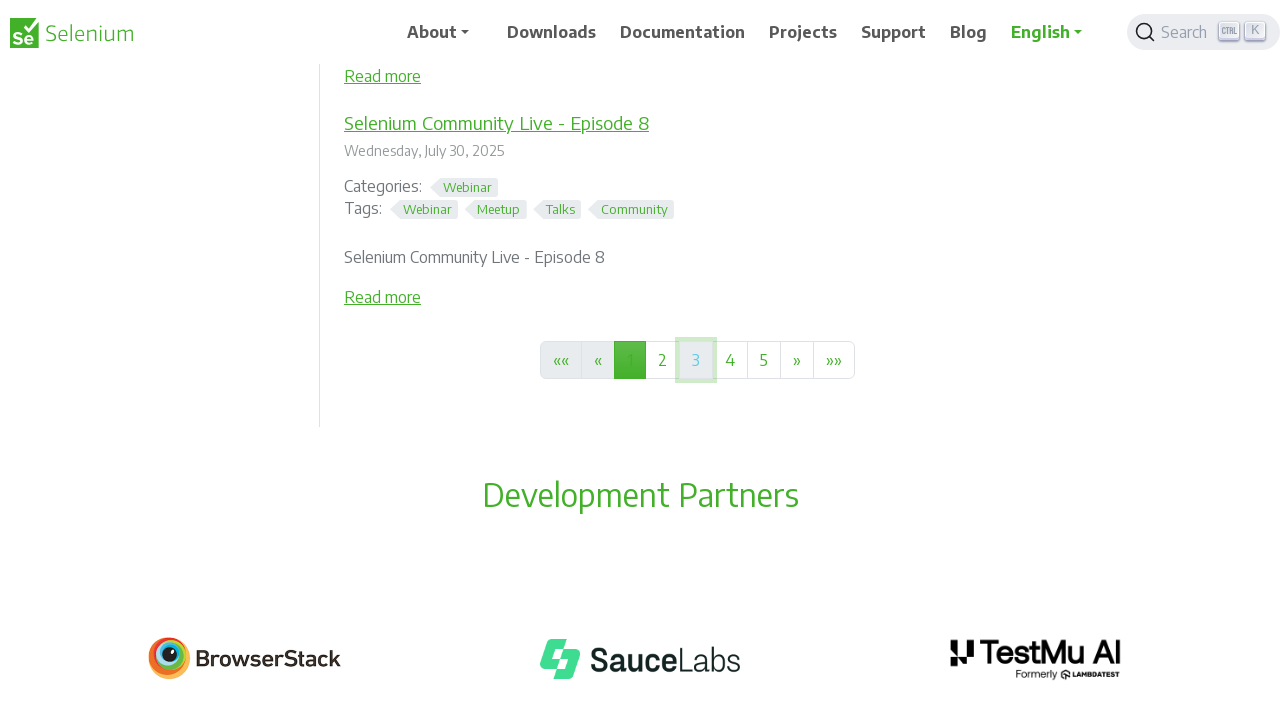

Ctrl+clicked pagination link at index 5 at (730, 360) on a.page-link >> nth=5
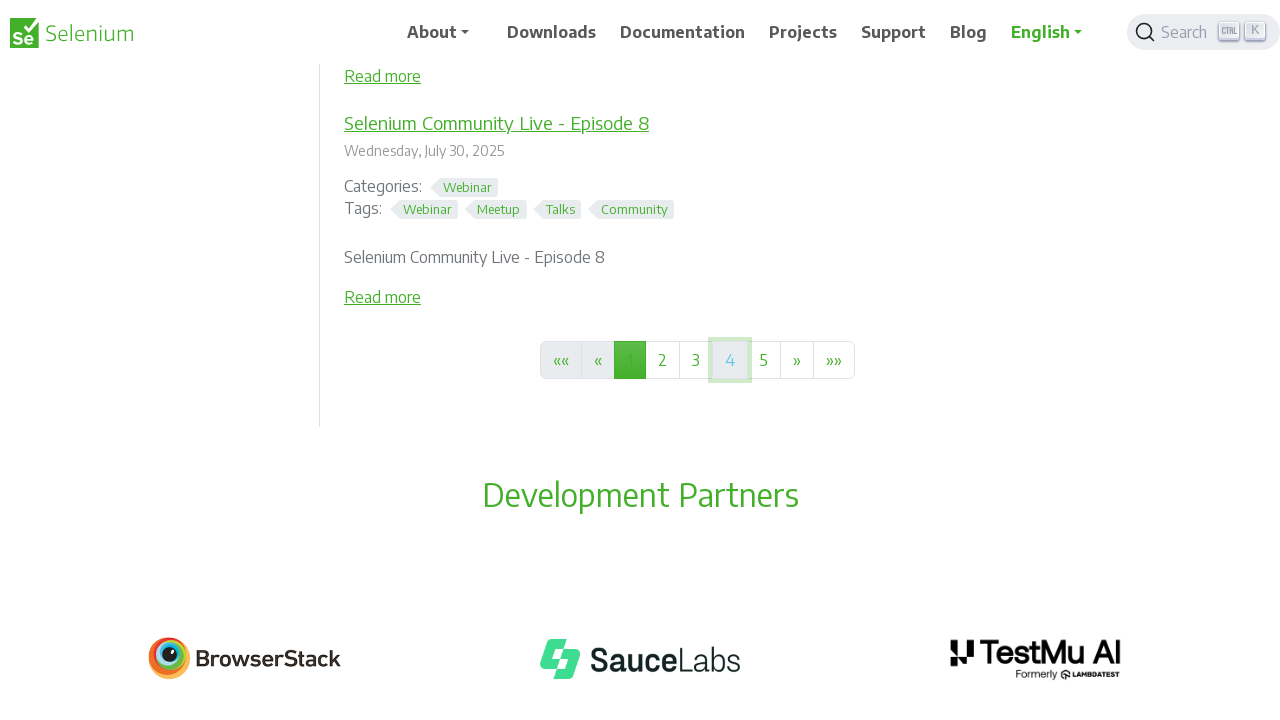

Waited 500ms for new tab to open
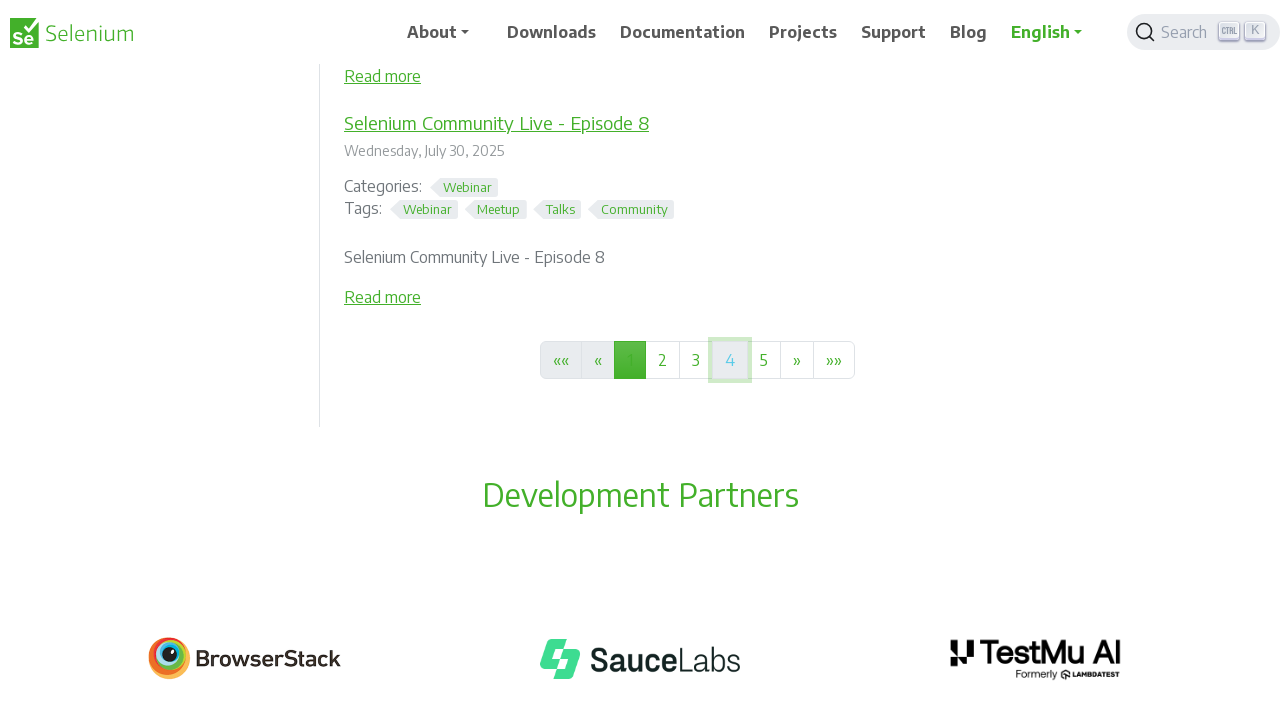

Ctrl+clicked pagination link at index 6 at (764, 360) on a.page-link >> nth=6
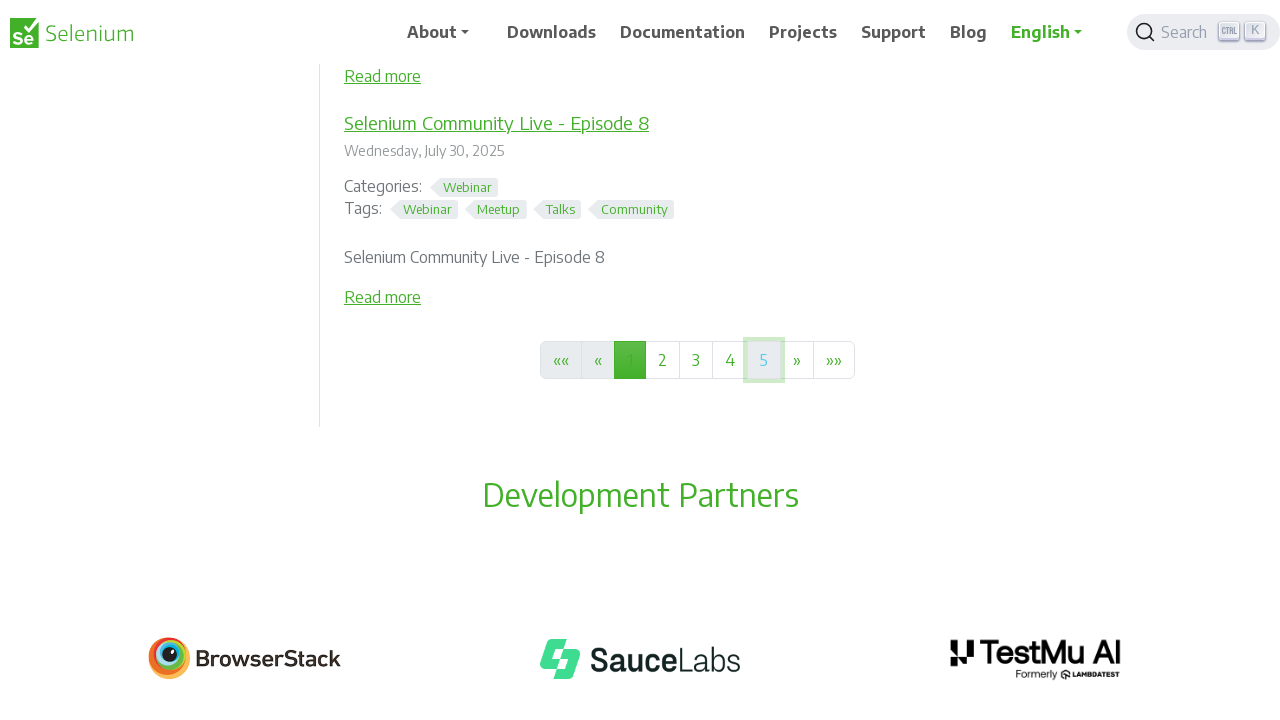

Waited 500ms for new tab to open
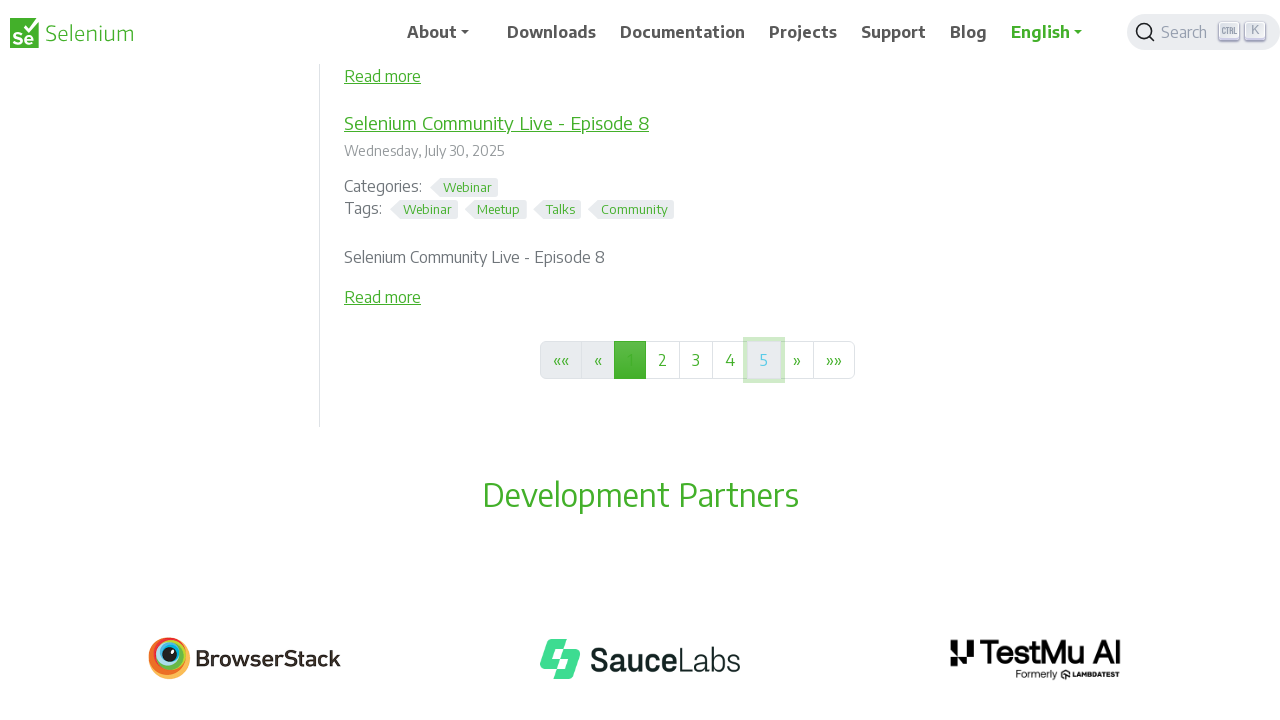

Ctrl+clicked pagination link at index 7 at (797, 360) on a.page-link >> nth=7
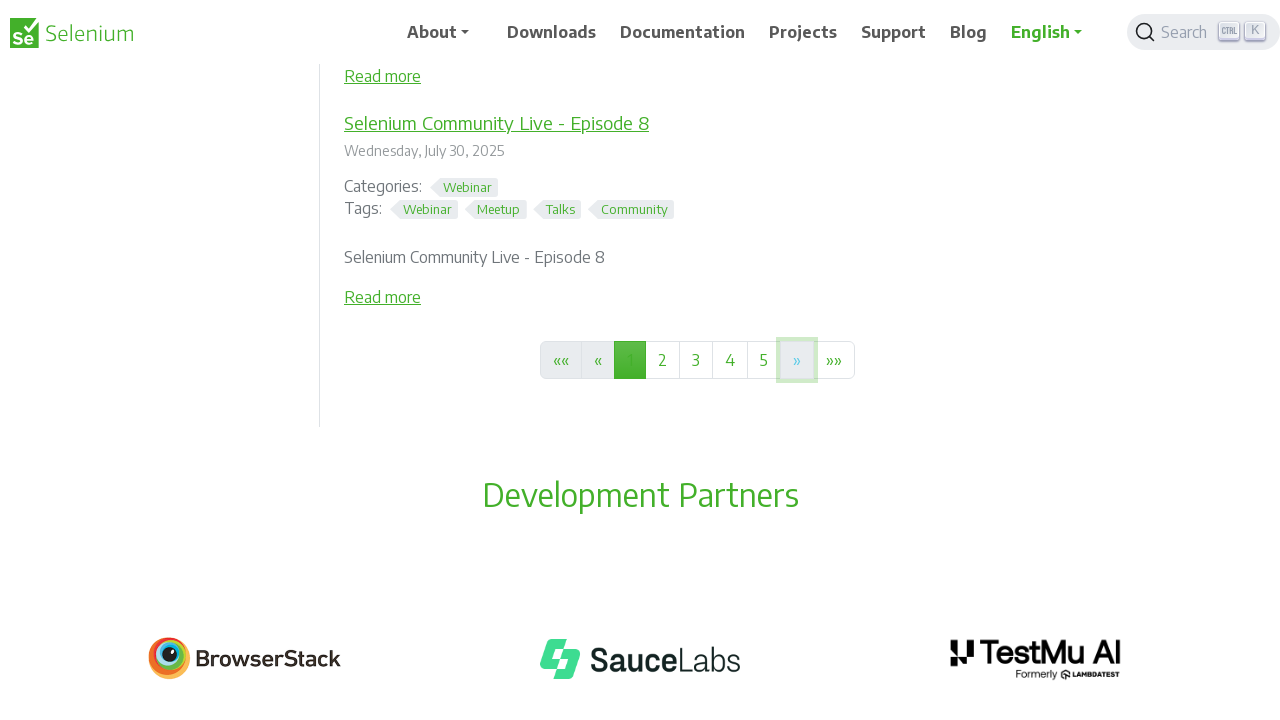

Waited 500ms for new tab to open
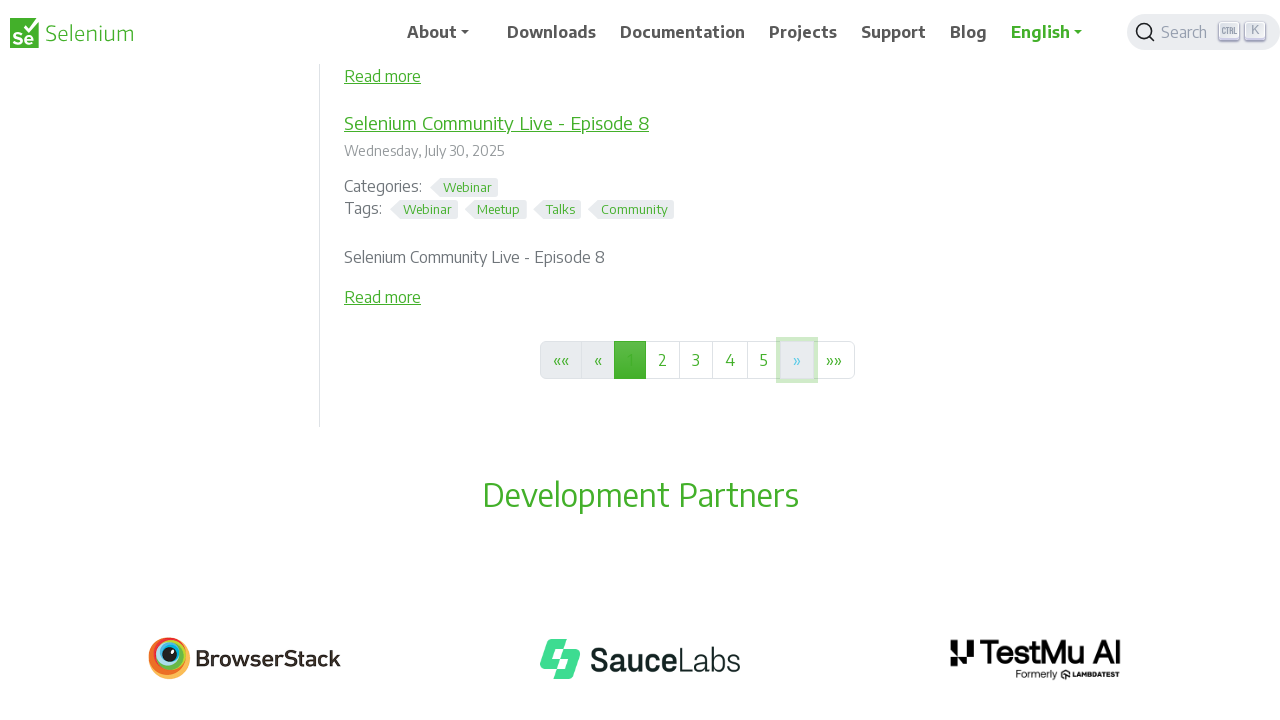

Ctrl+clicked pagination link at index 8 at (834, 360) on a.page-link >> nth=8
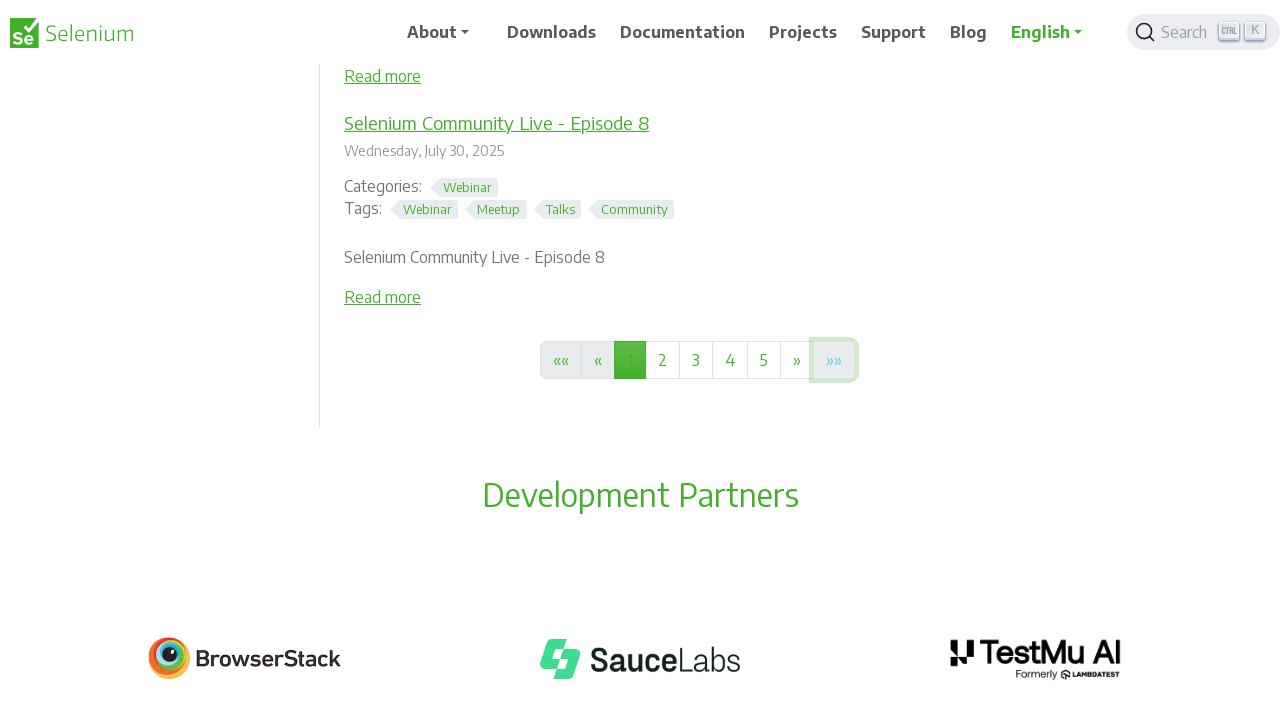

Waited 500ms for new tab to open
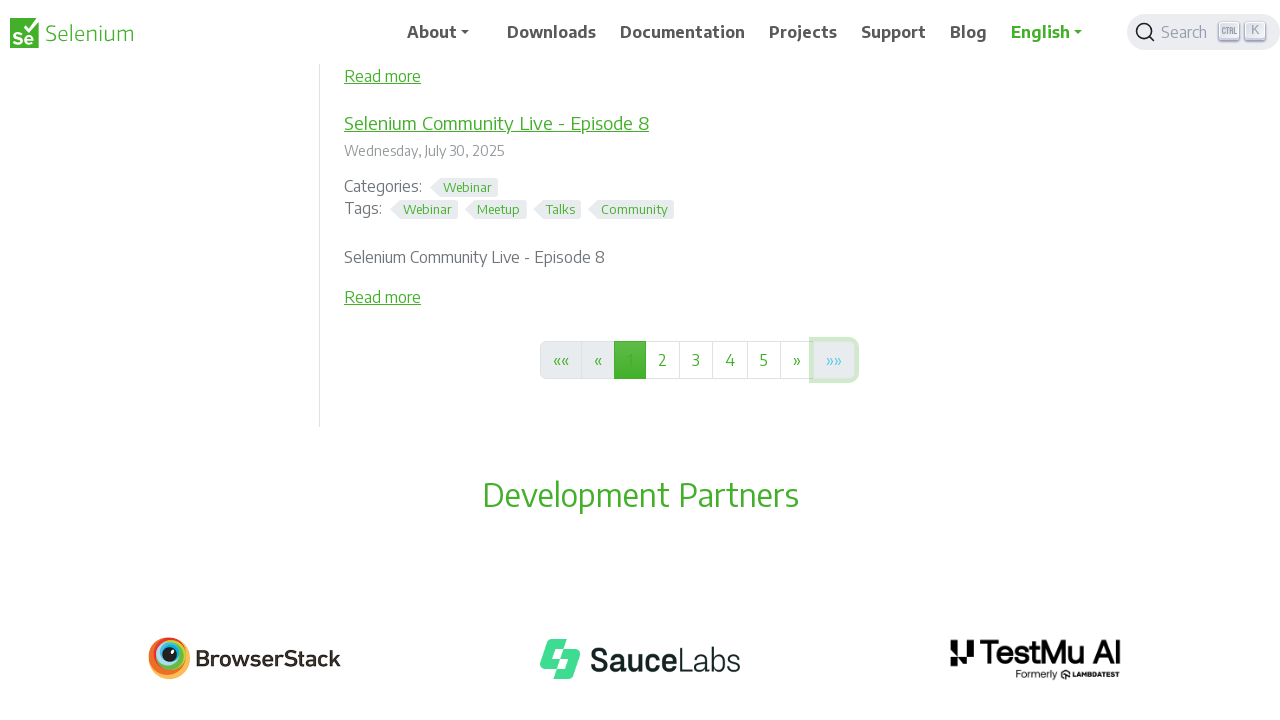

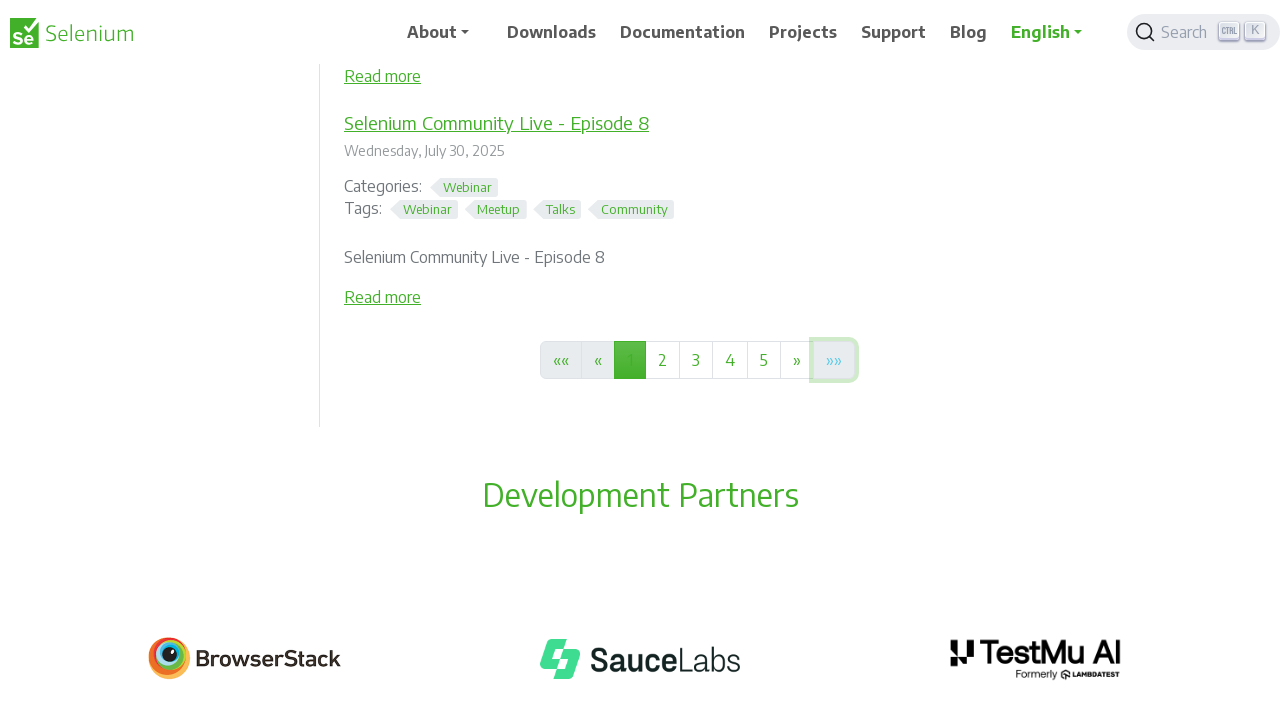